Tests jQuery UI drag and drop functionality by dragging an element to a droppable zone, then navigates to the slider page and tests slider movement

Starting URL: https://jqueryui.com/droppable/

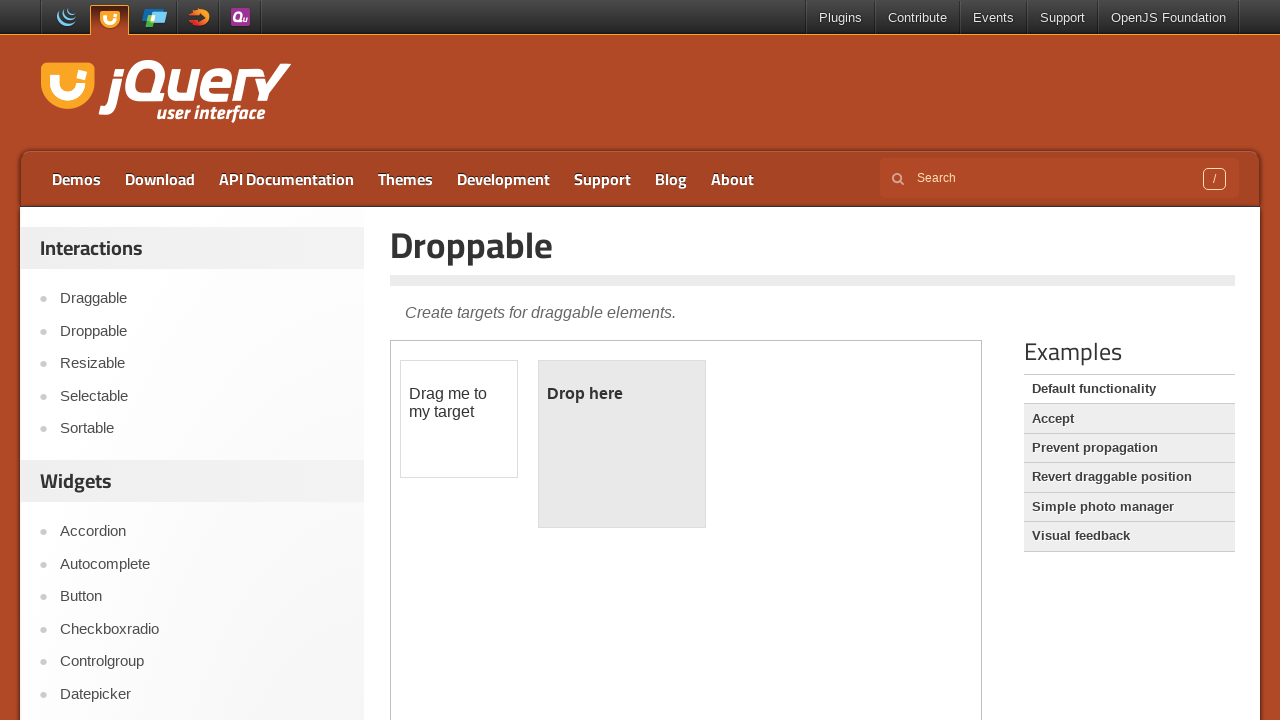

Located first iframe containing drag and drop demo
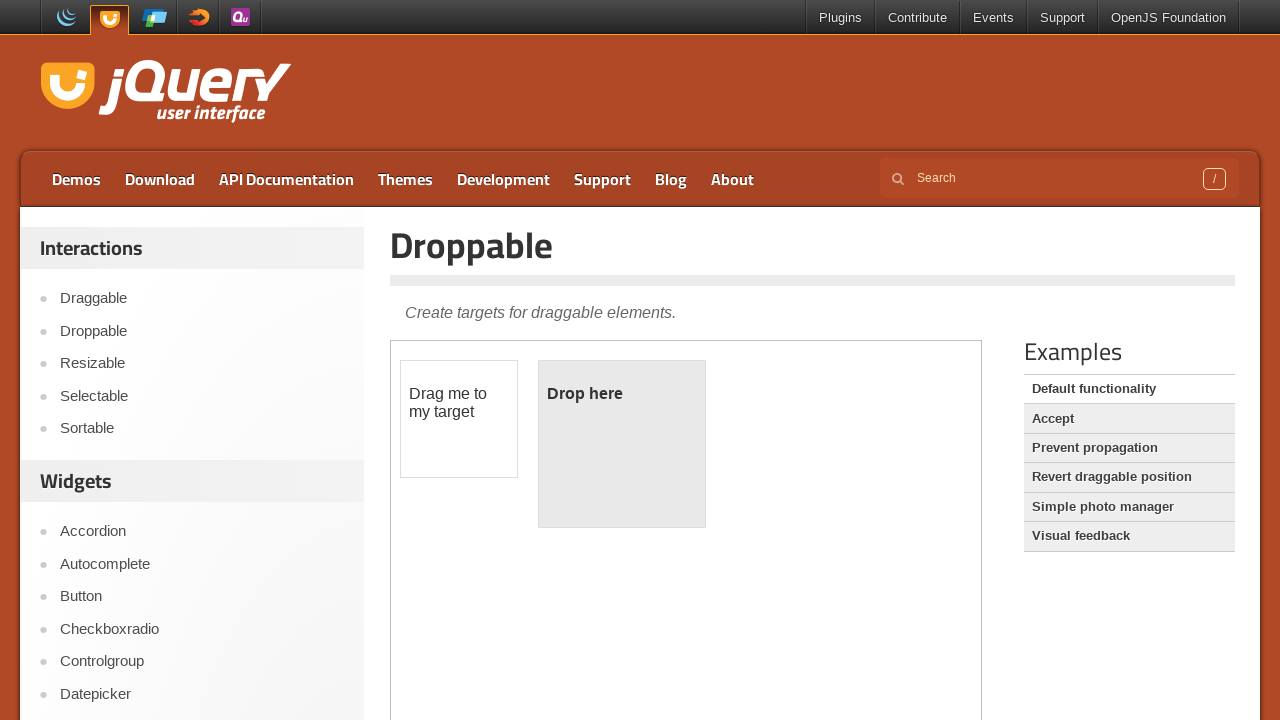

Located draggable element
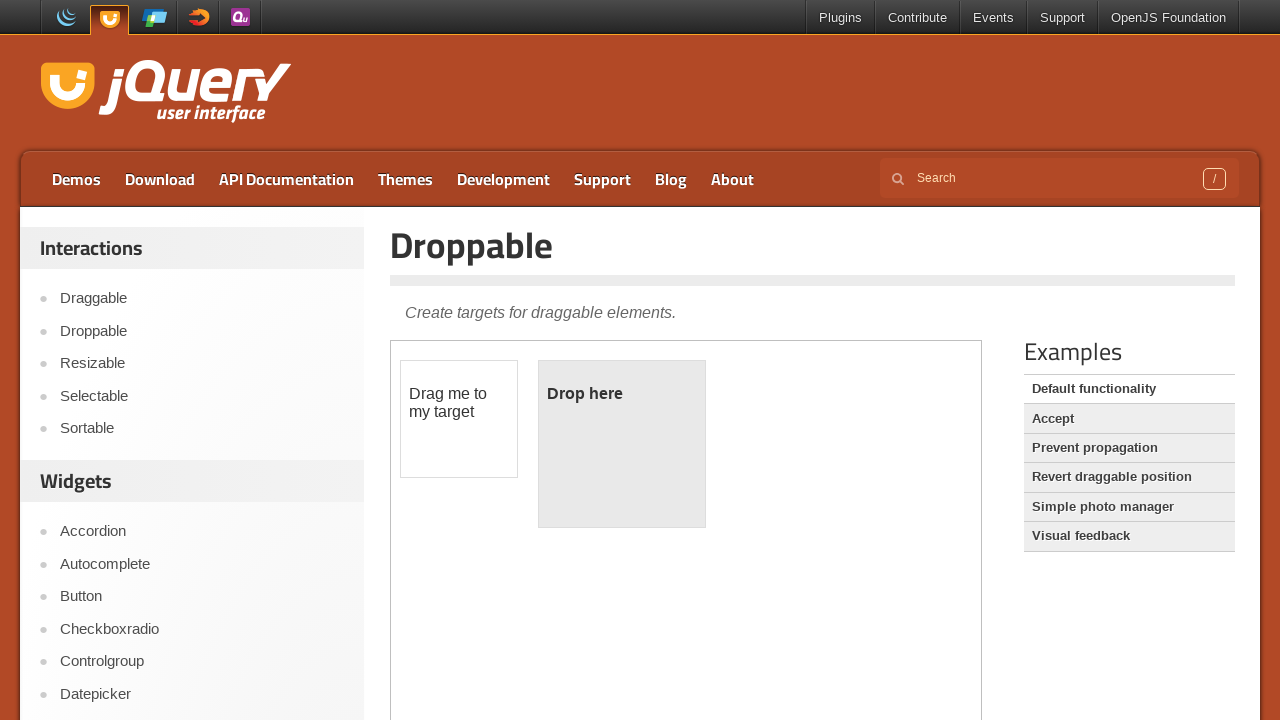

Located droppable zone
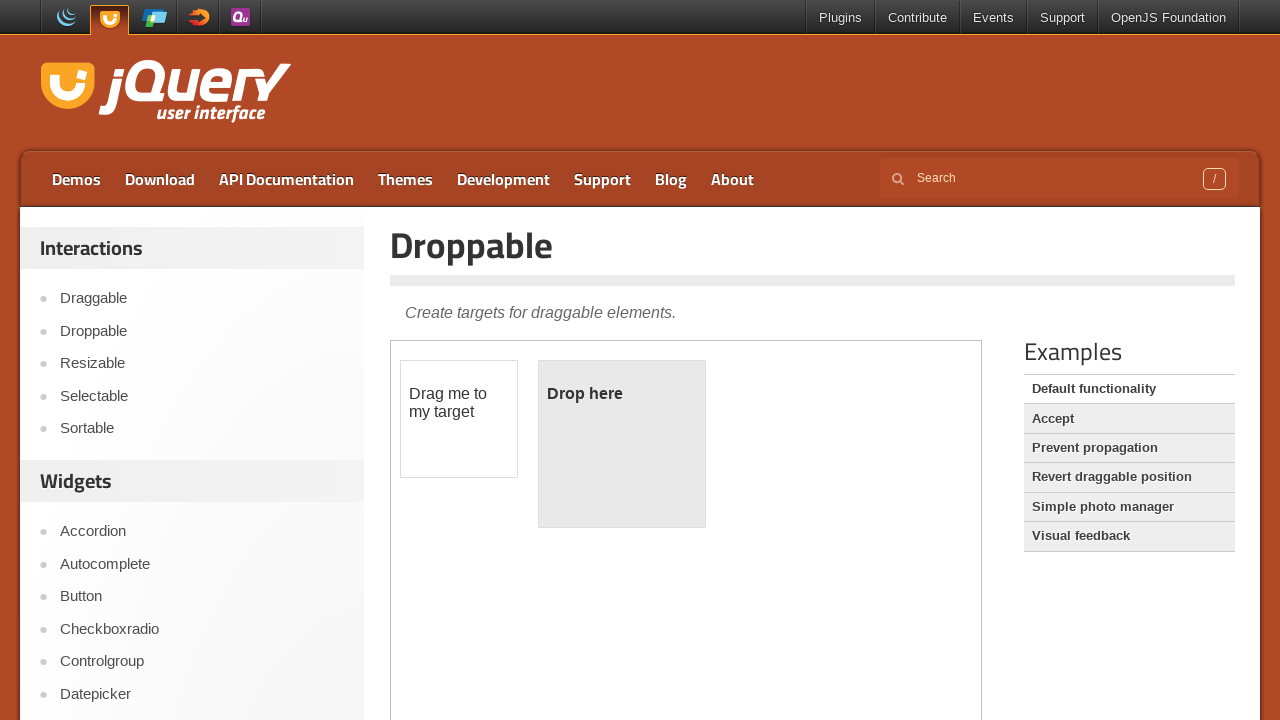

Dragged element to droppable zone at (622, 444)
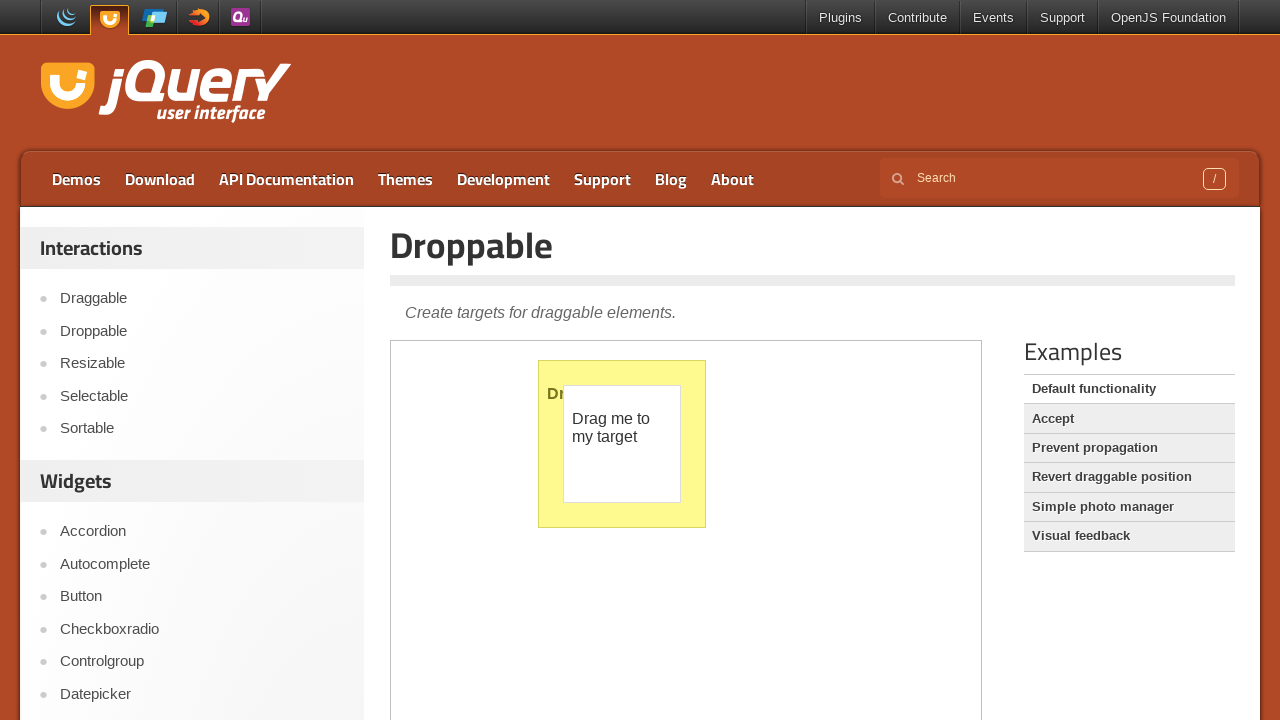

Located Slider navigation link
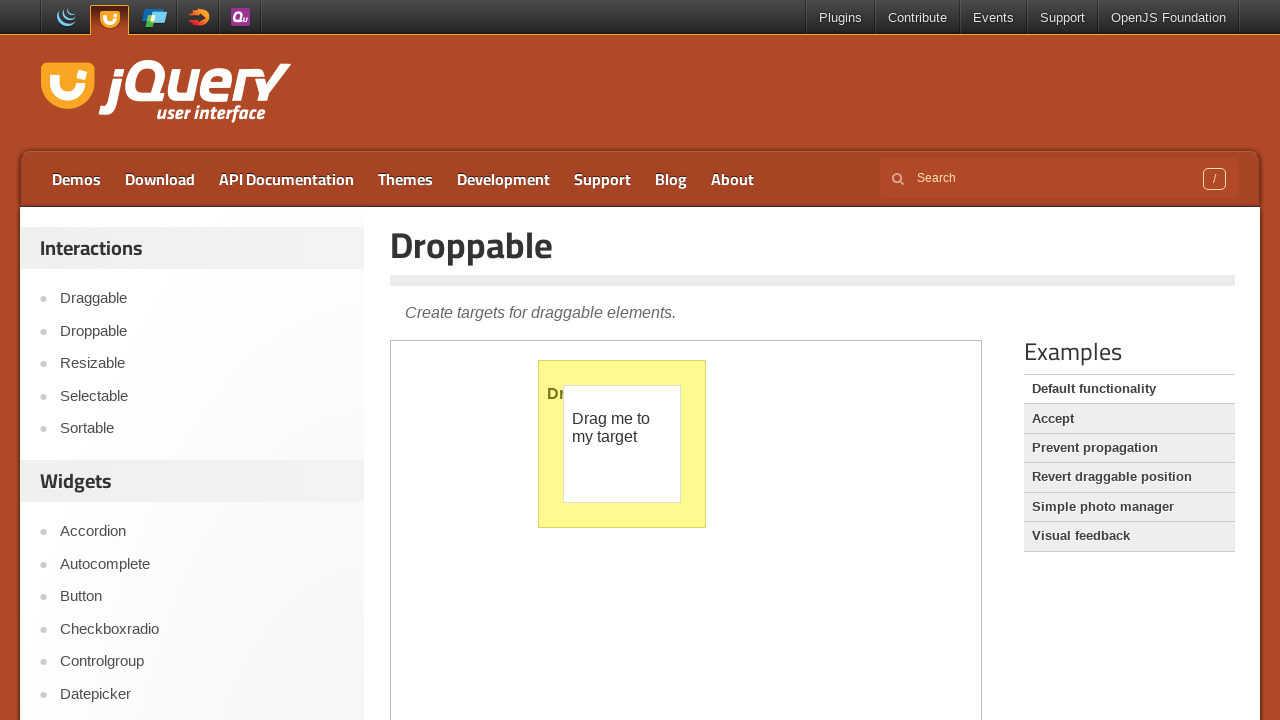

Scrolled Slider link into view
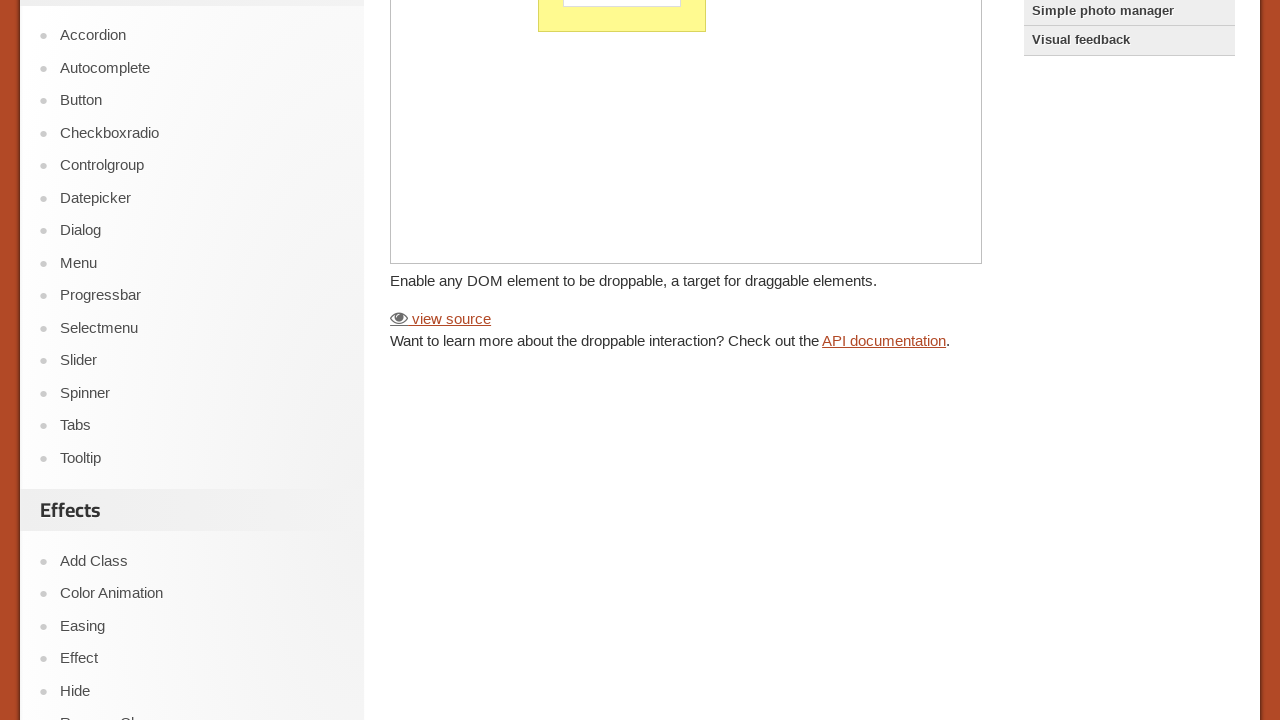

Clicked Slider link to navigate to slider page at (202, 361) on xpath=//a[text()='Slider']
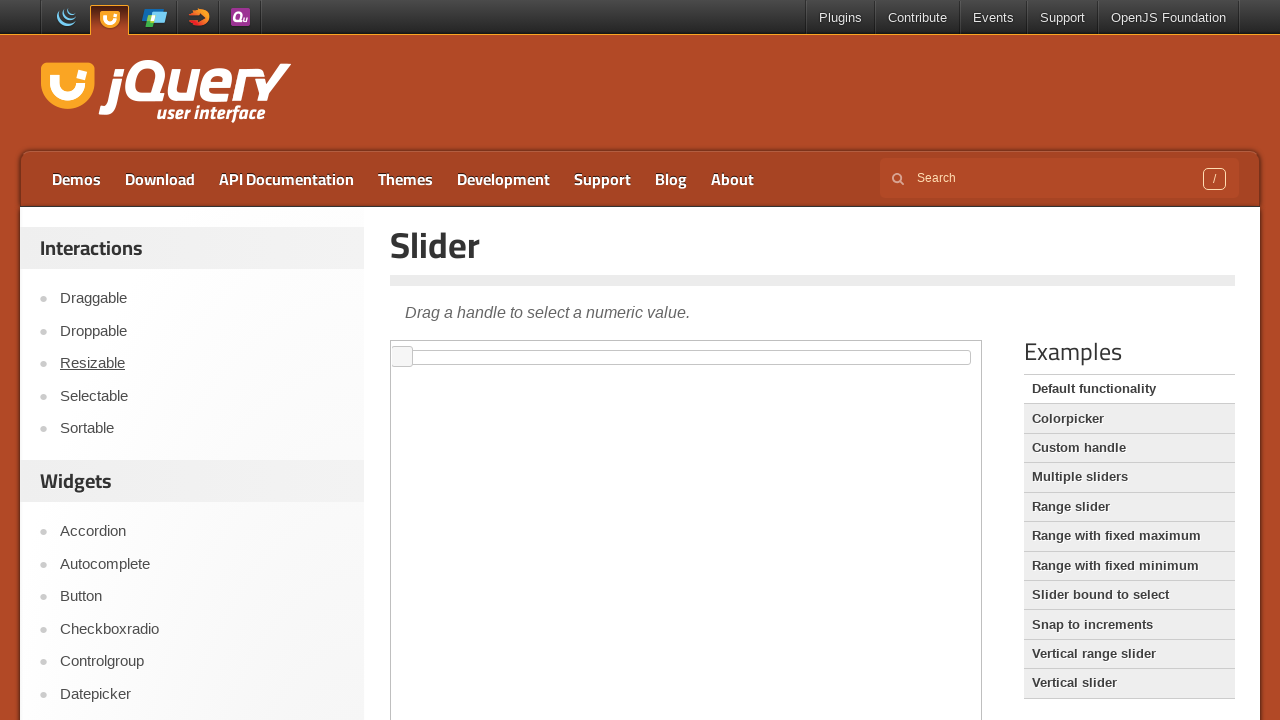

Located slider iframe
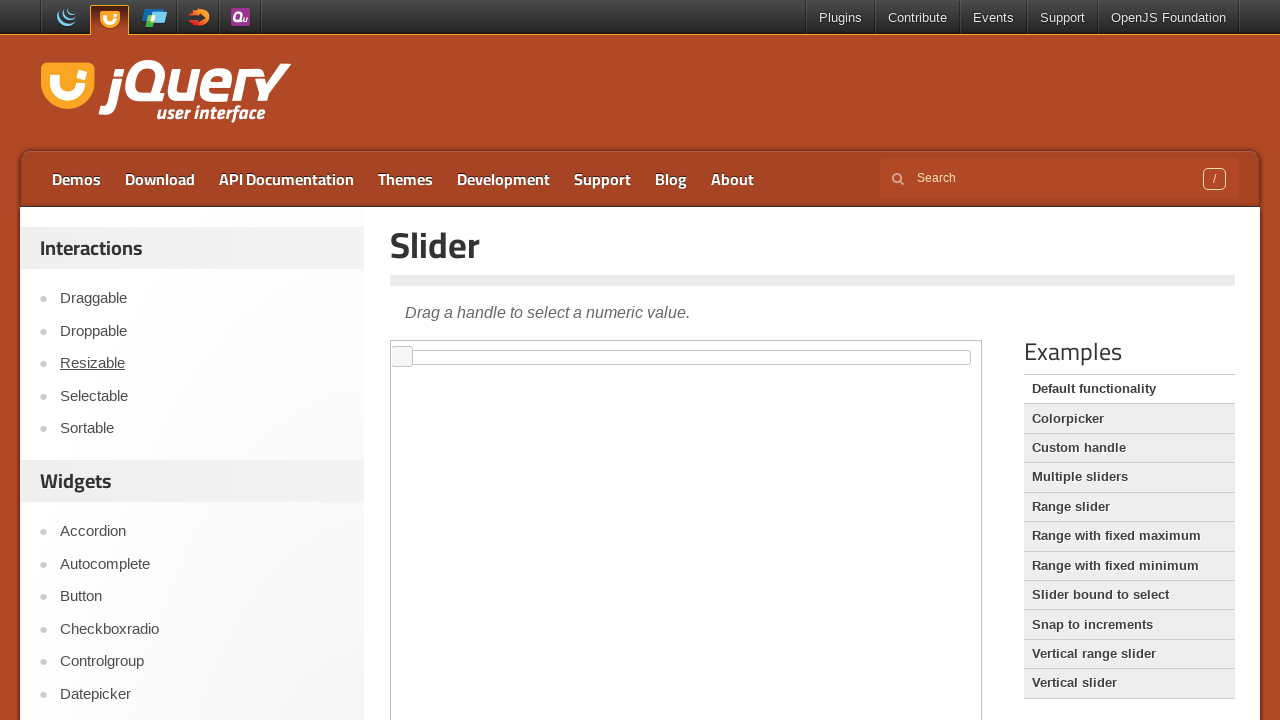

Located slider handle element
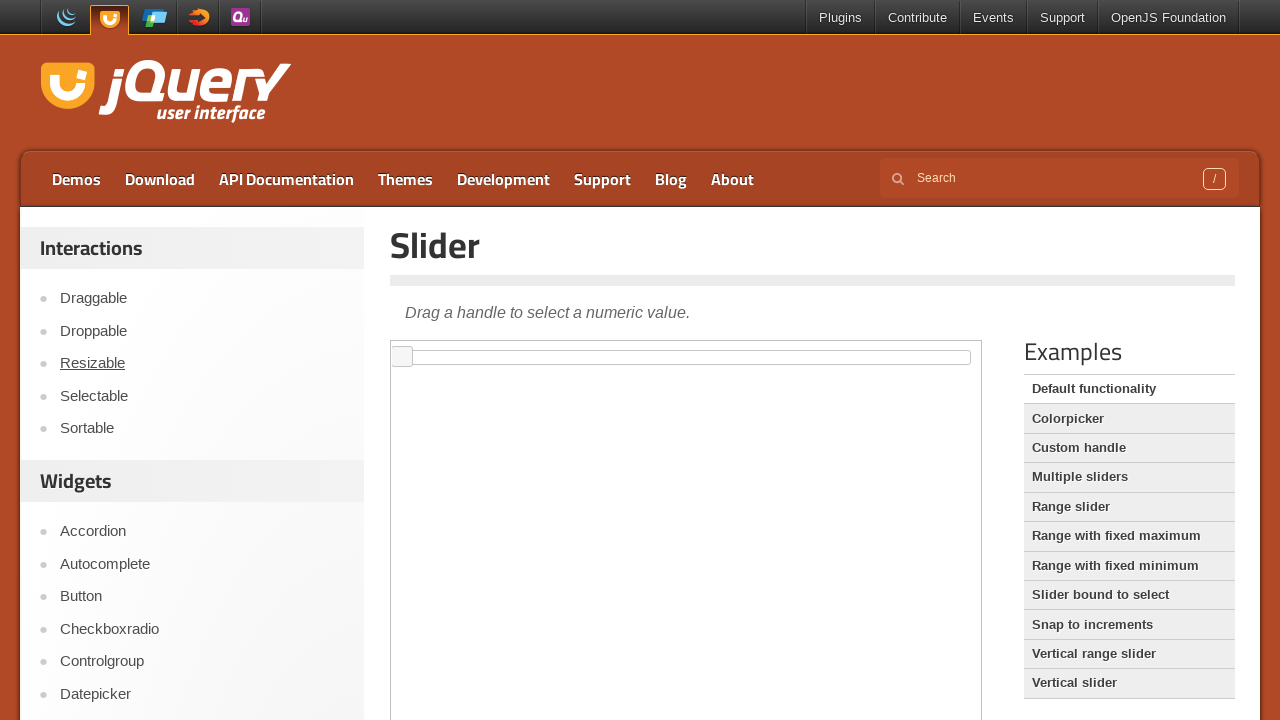

Retrieved slider handle bounding box
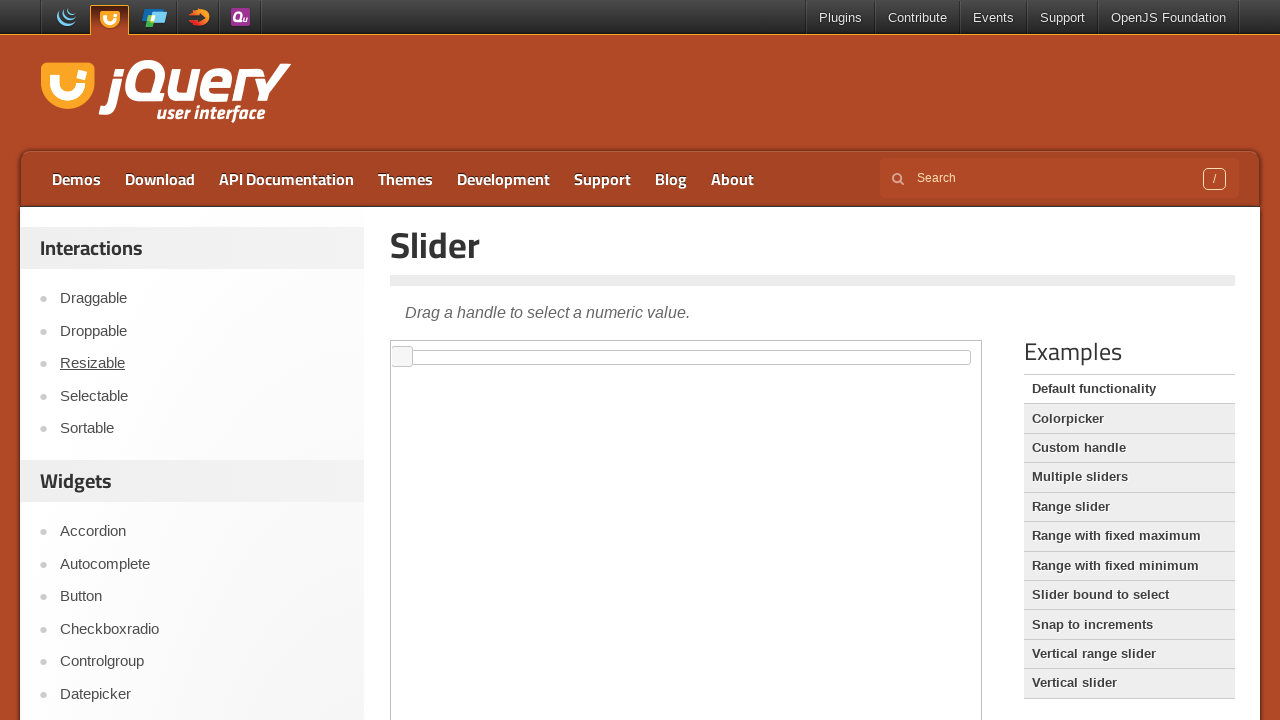

Moved mouse to slider handle center at (402, 357)
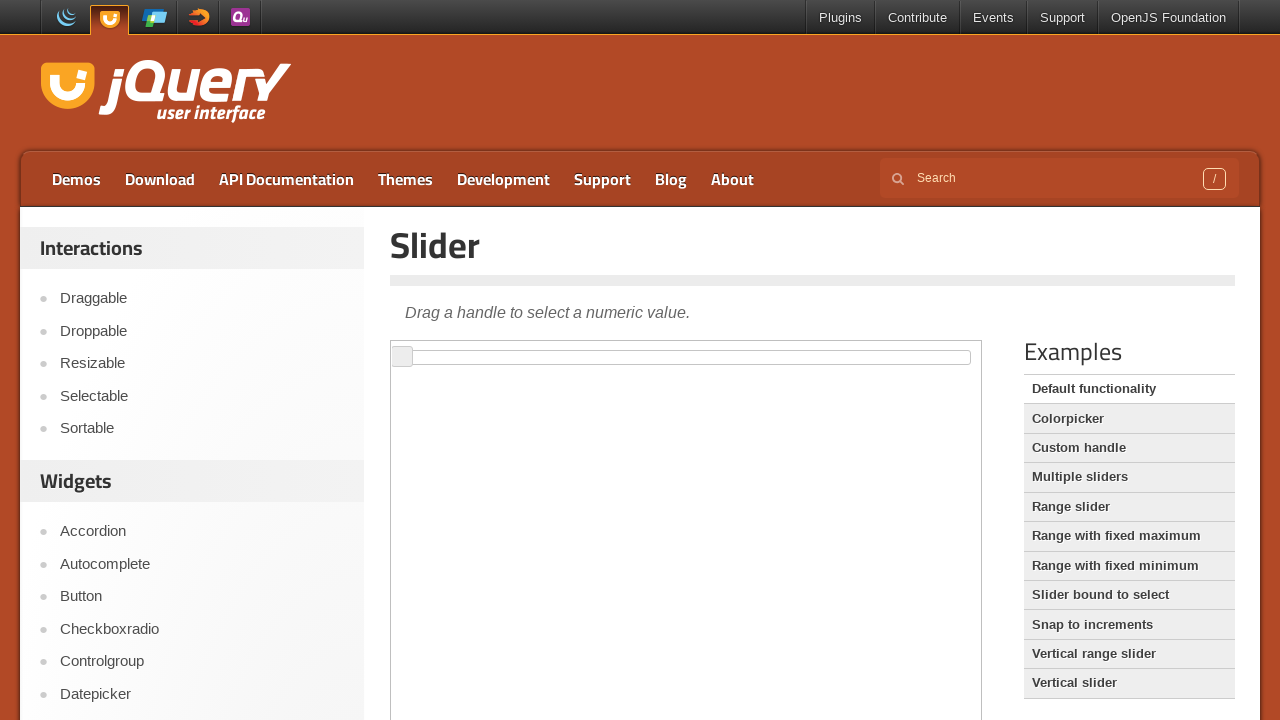

Pressed mouse button down on slider handle at (402, 357)
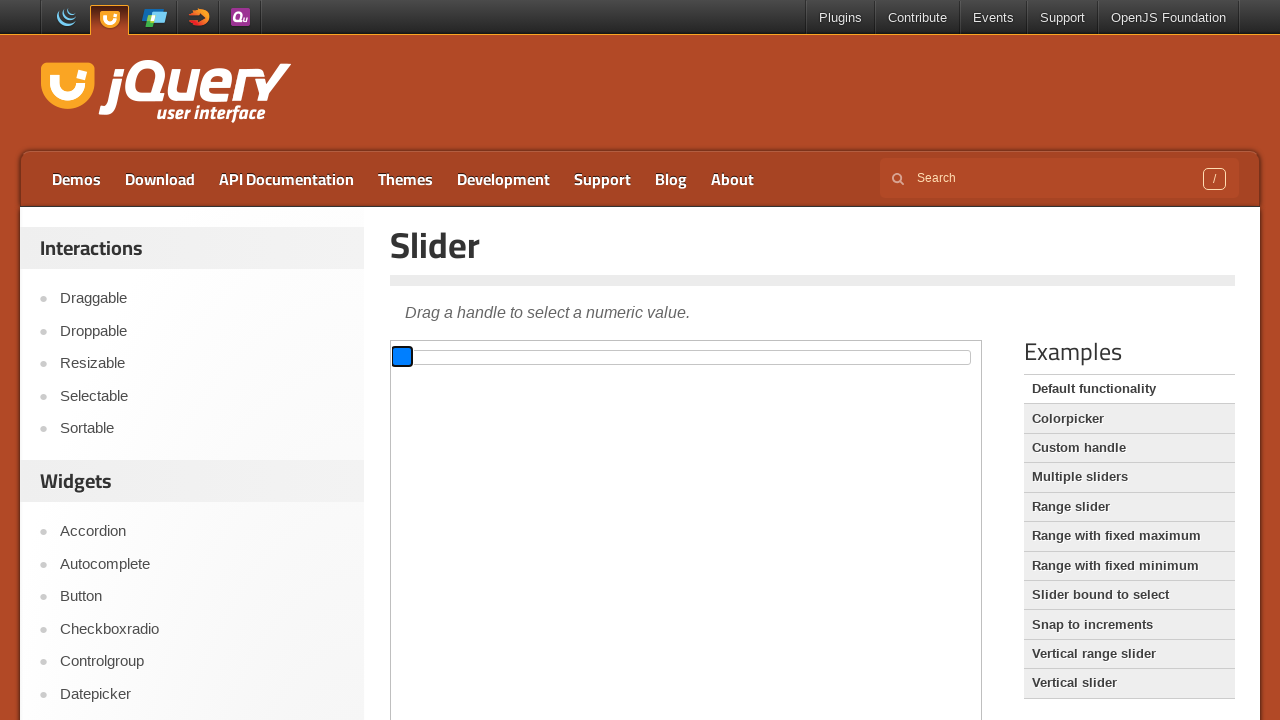

Dragged slider handle 100 pixels to the right at (502, 357)
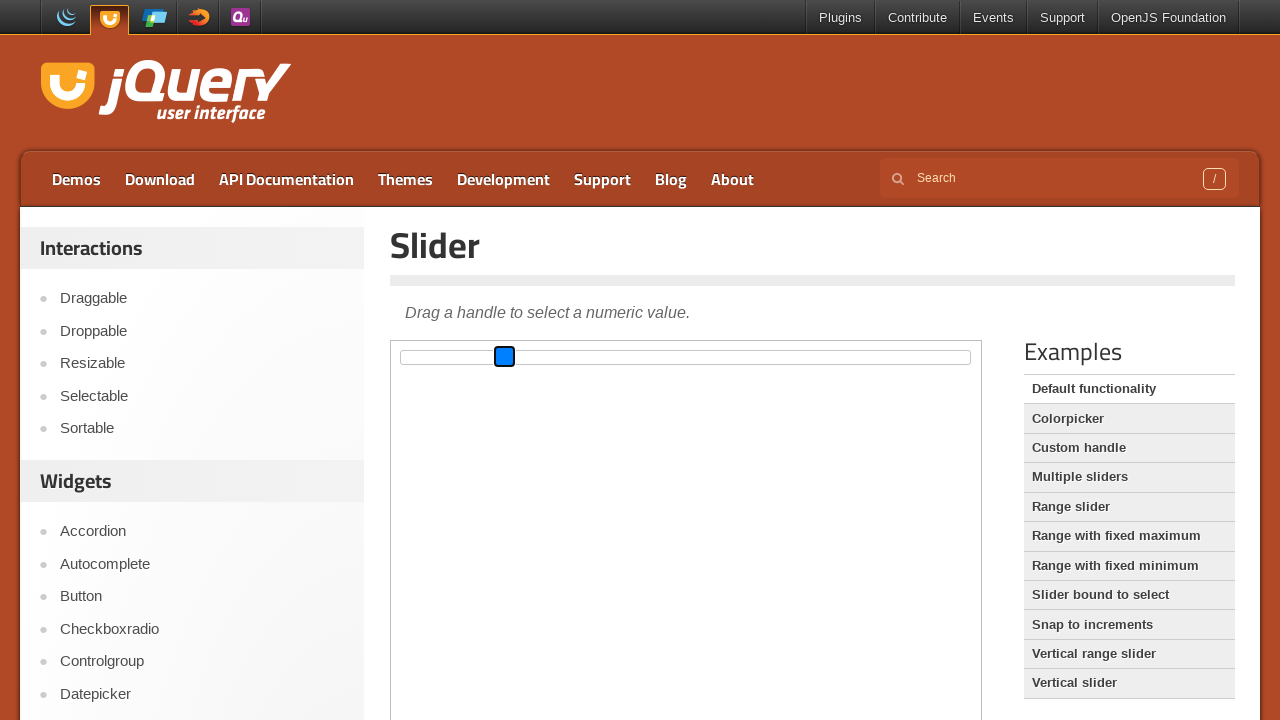

Released mouse button to complete slider drag at (502, 357)
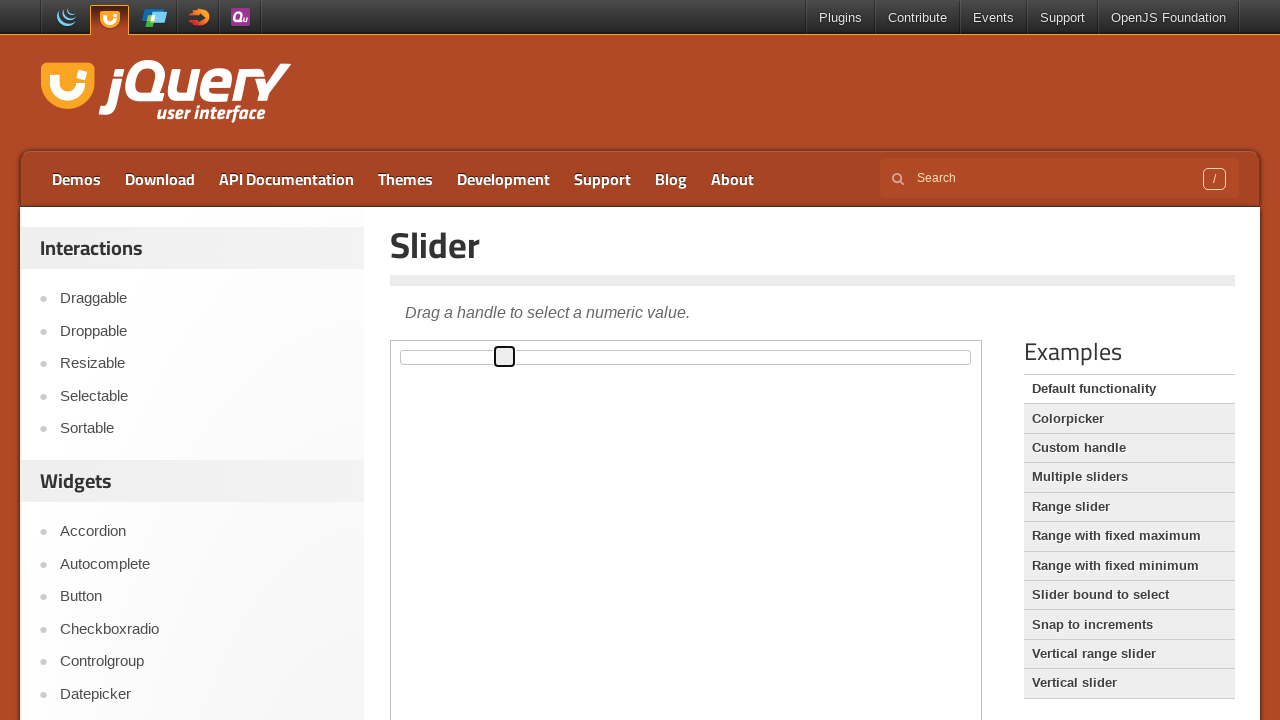

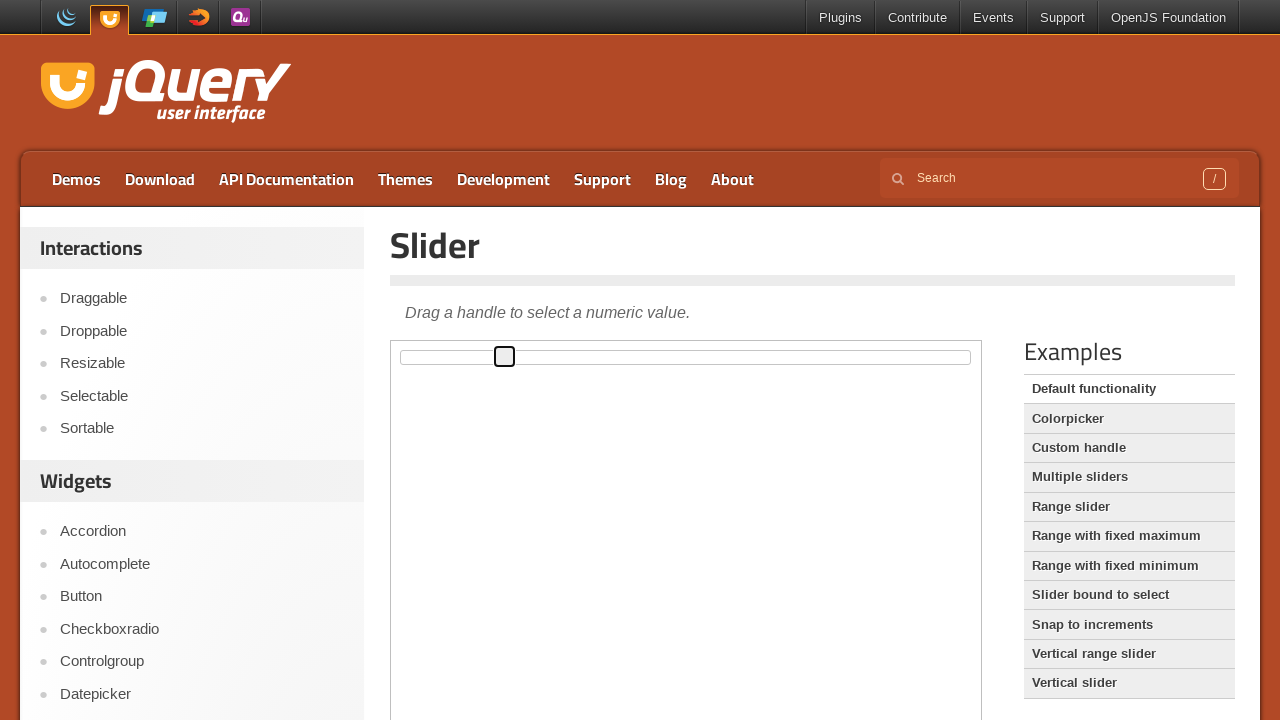